Tests the EON package ordering flow by navigating to EON packages, selecting a package, and filling out the order form with personal information and consent checkboxes

Starting URL: https://telemach.ba/

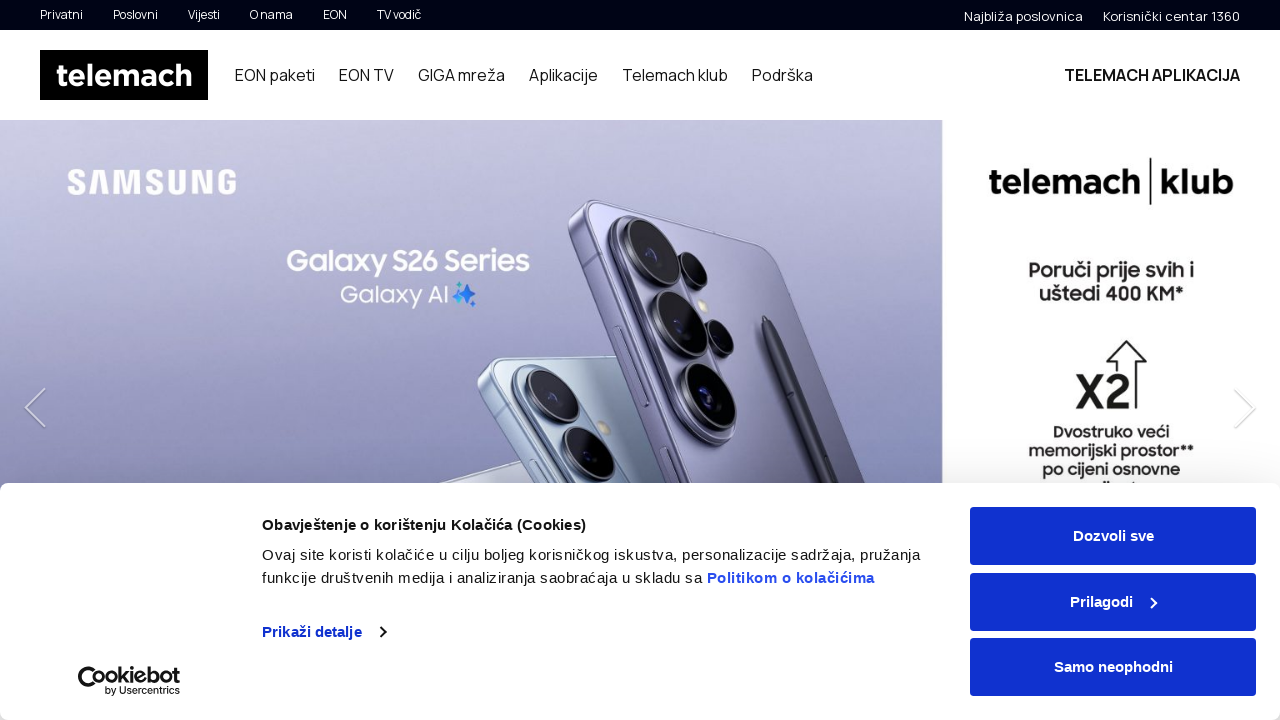

Clicked on EON Packages button in navigation at (275, 75) on #siteHeader > div.container > div > div > nav > ul > li:nth-child(1) > a
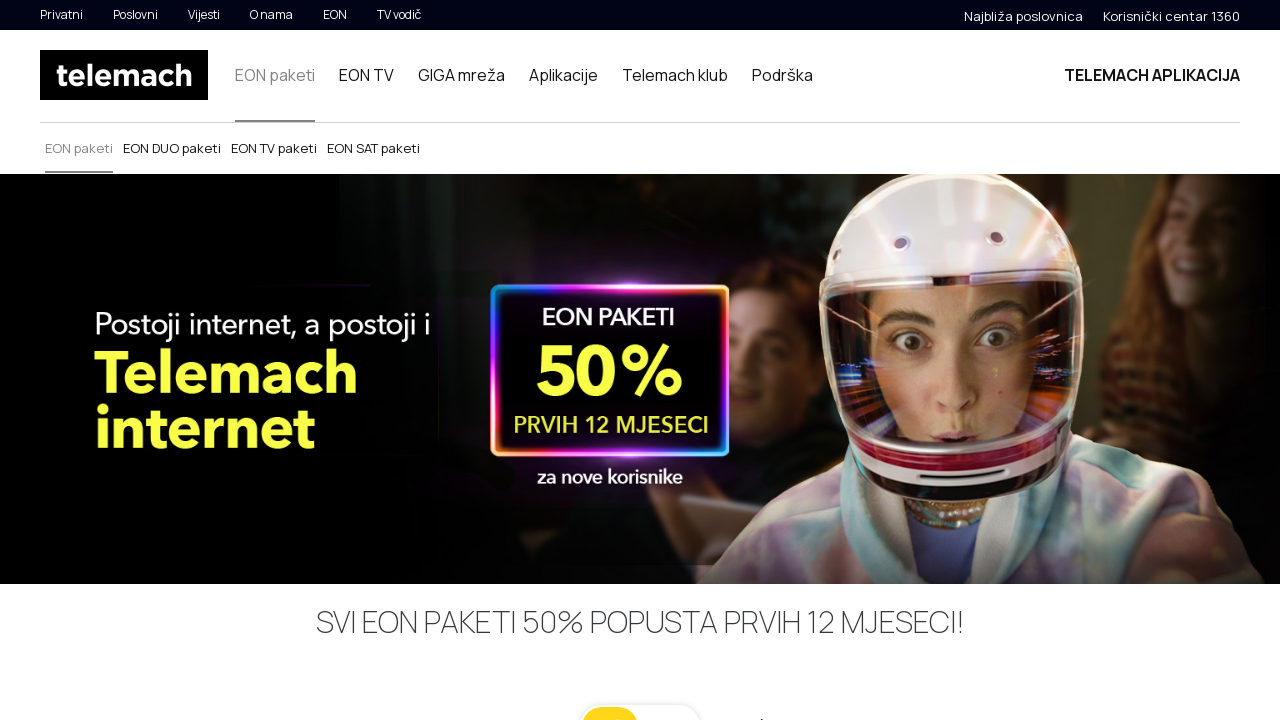

Waited 2 seconds for page to load
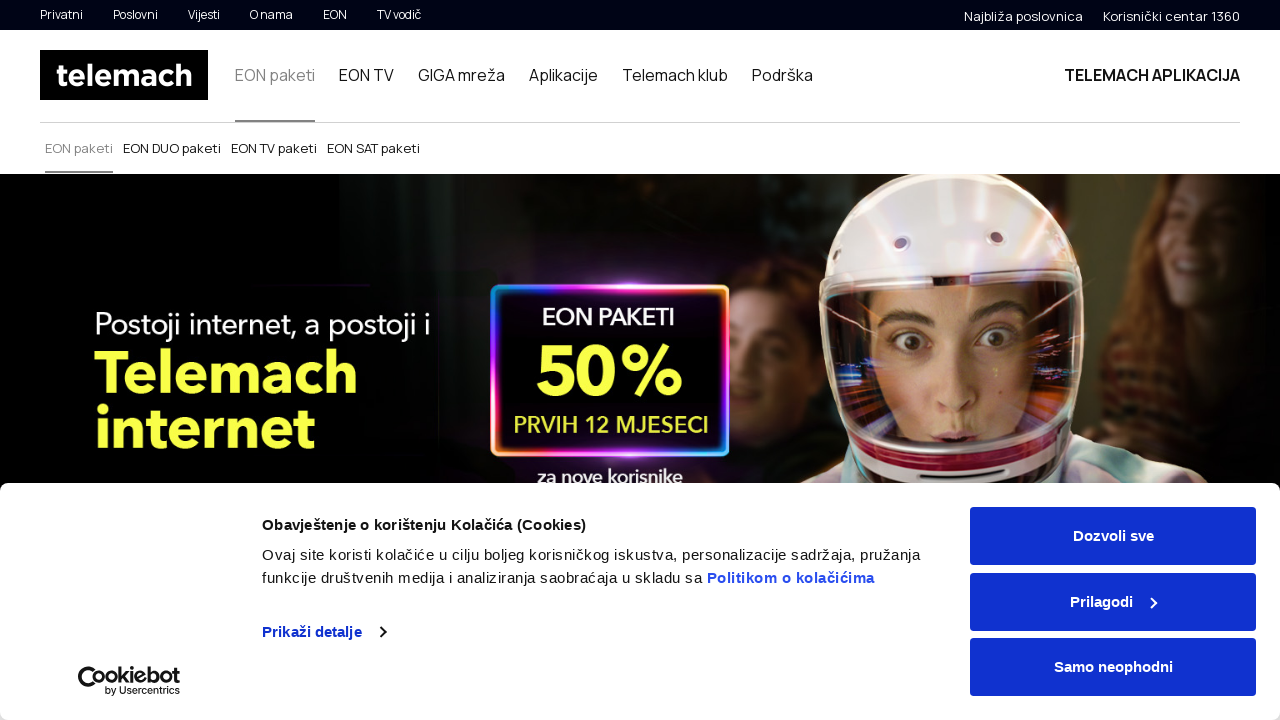

Scrolled down 1700 pixels to view packages
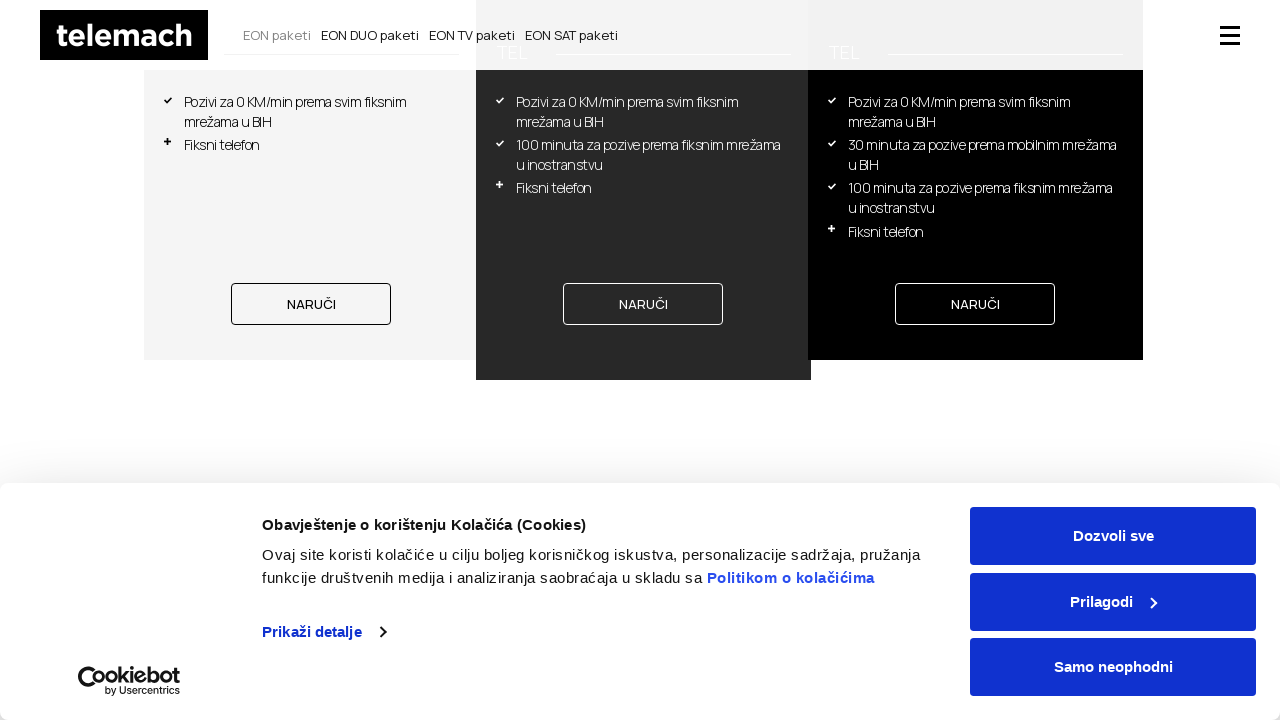

Waited 2 seconds after scrolling
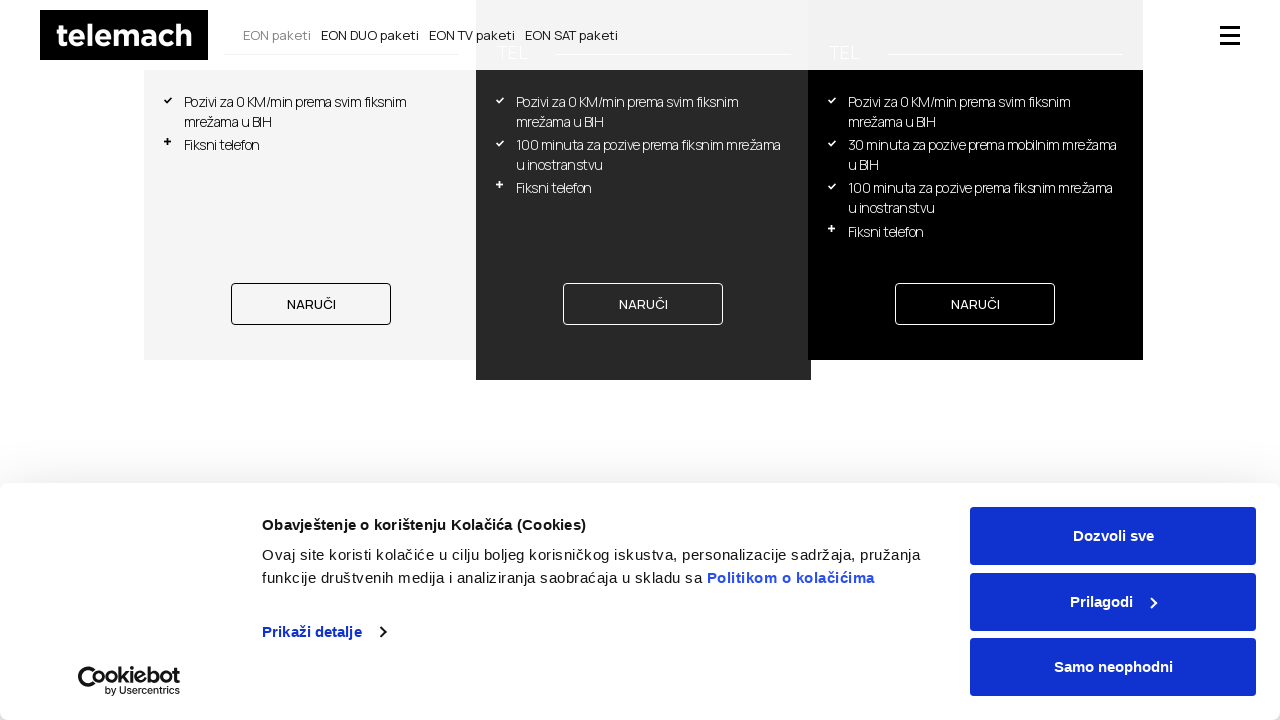

Clicked order button for EON package at (643, 304) on body > div.page-wrap > section.eon-vertical-packages.js-eon-vertical-packages.js
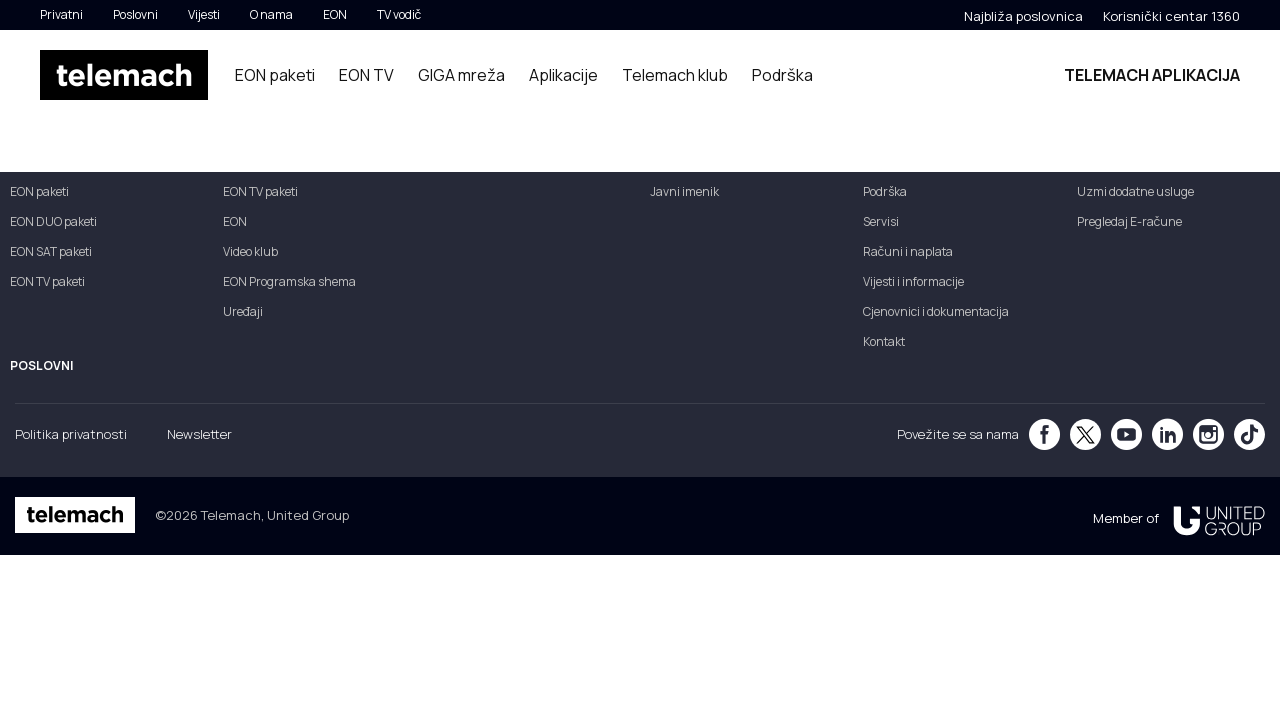

Waited 2 seconds for order form to load
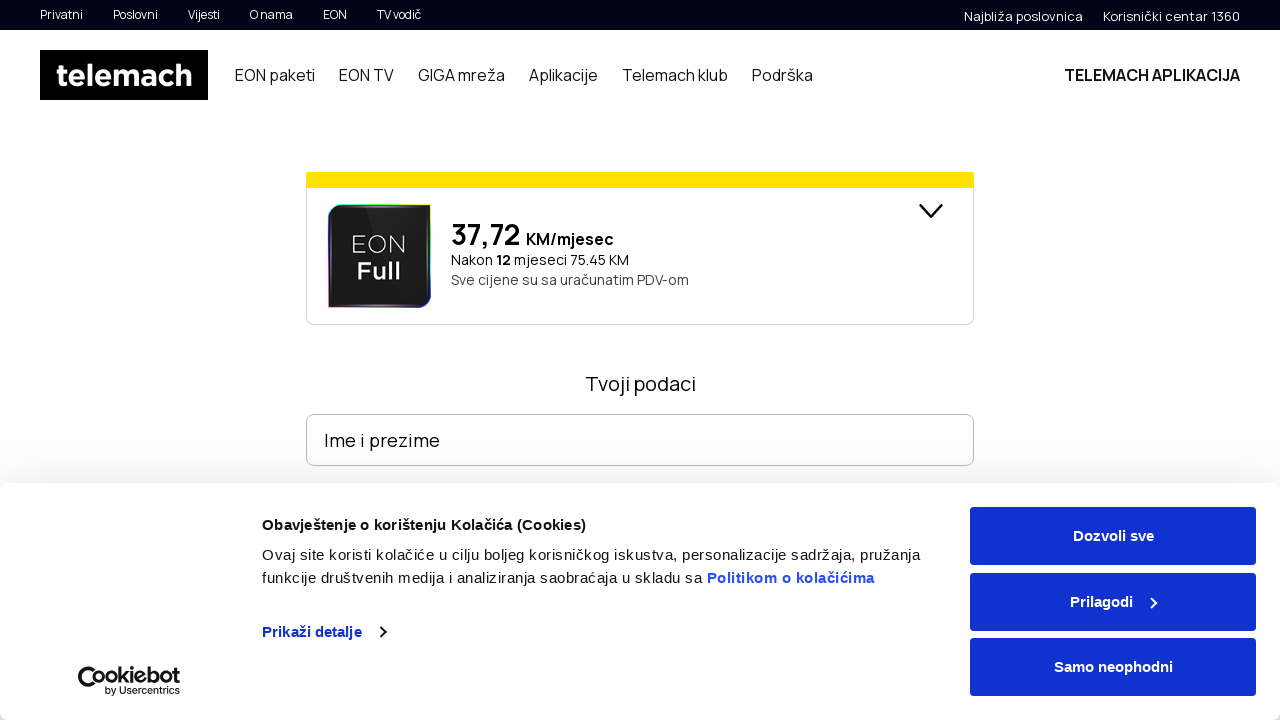

Filled in name field with 'Marko Markovic' on #content > section > div > div.package-container > div.form-wrapper > form > div
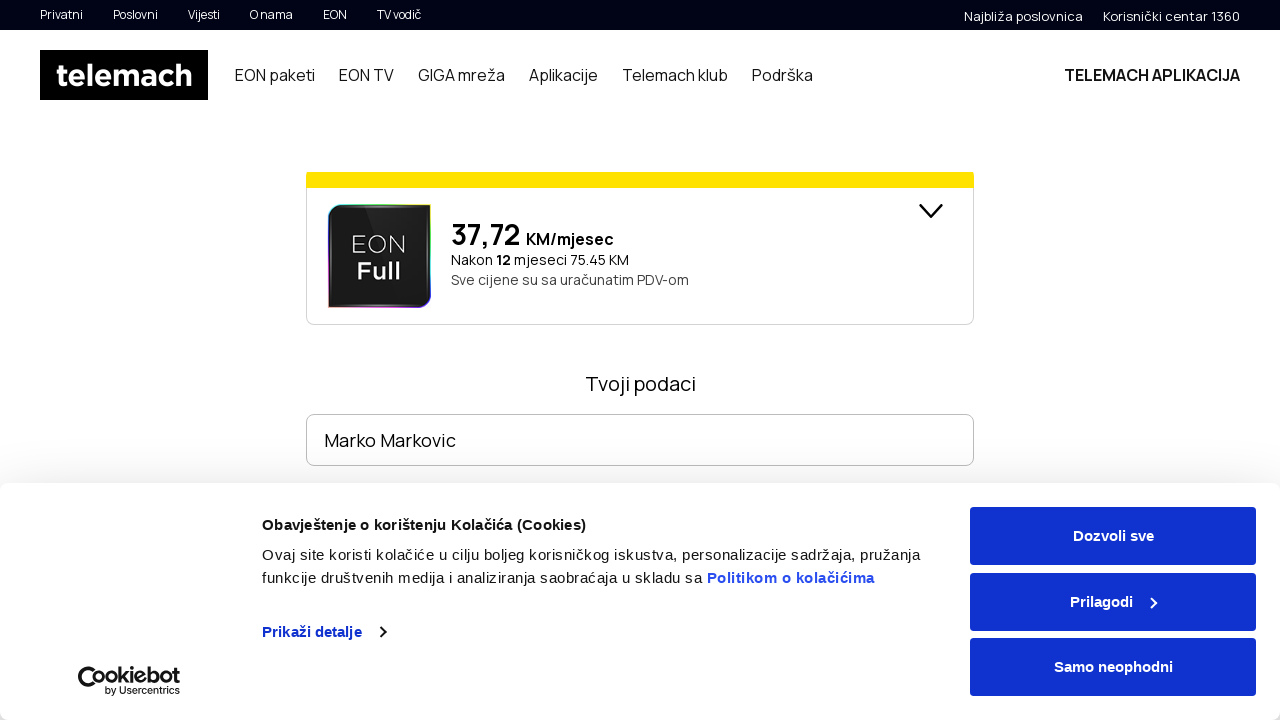

Filled in phone field with '061 555 444' on #content > section > div > div.package-container > div.form-wrapper > form > div
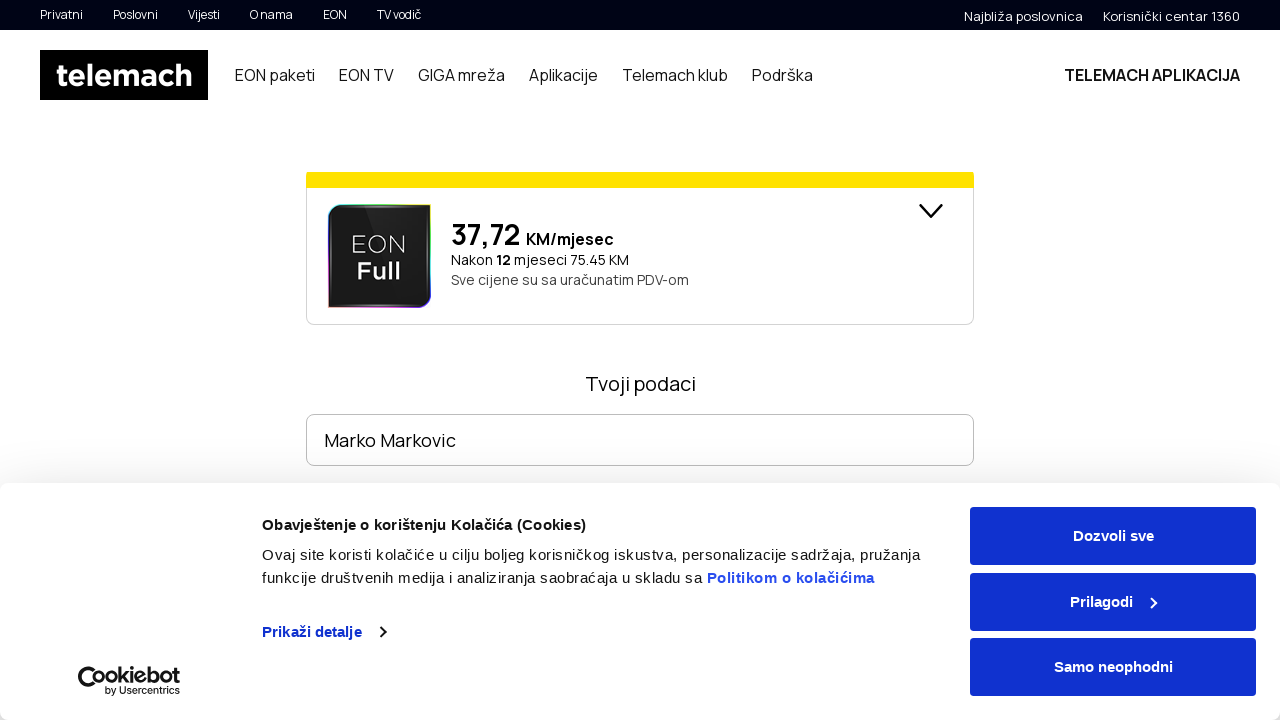

Filled in email field with 'marko.markovic@example.com' on #content > section > div > div.package-container > div.form-wrapper > form > div
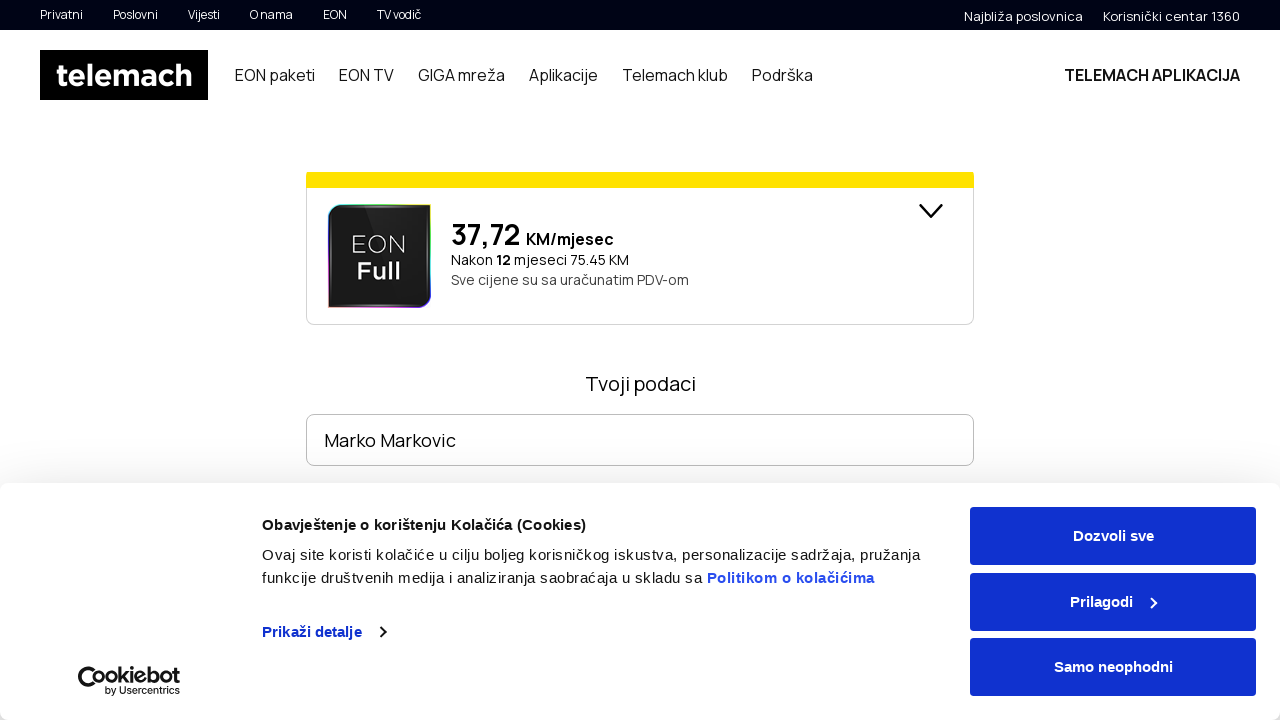

Scrolled down 300 pixels to view consent checkboxes
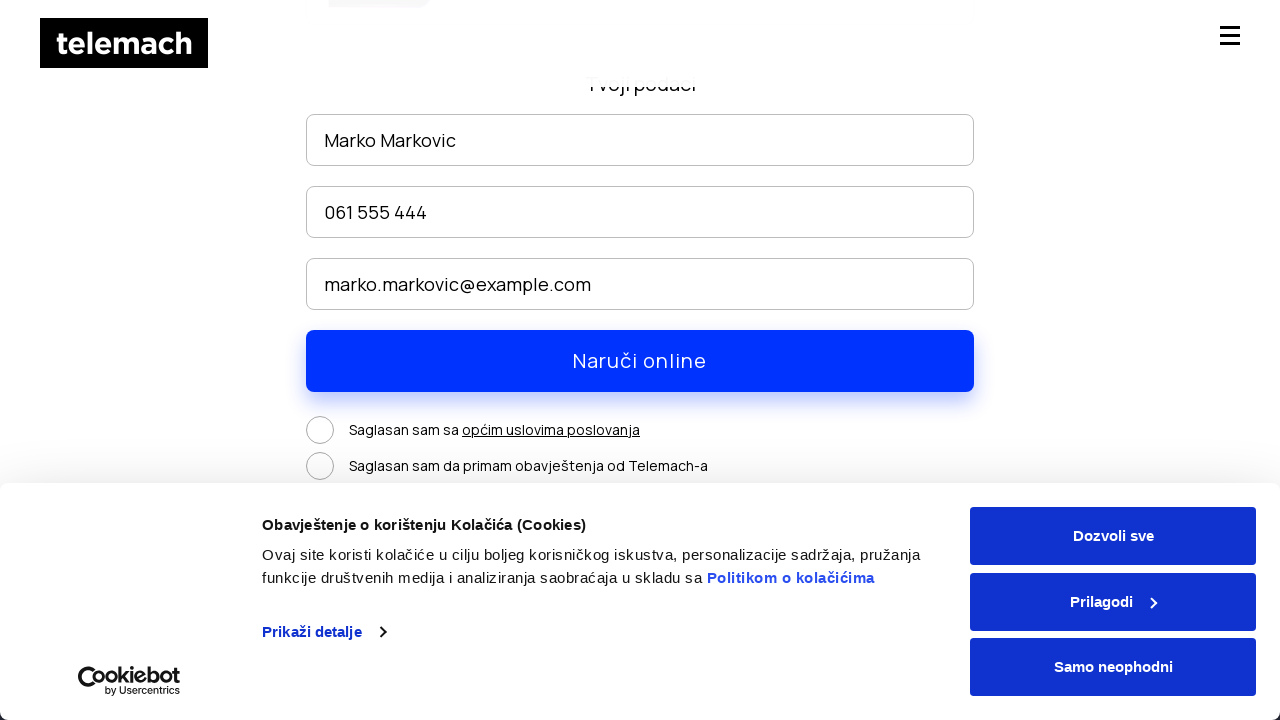

Waited 1 second for consent checkboxes to be visible
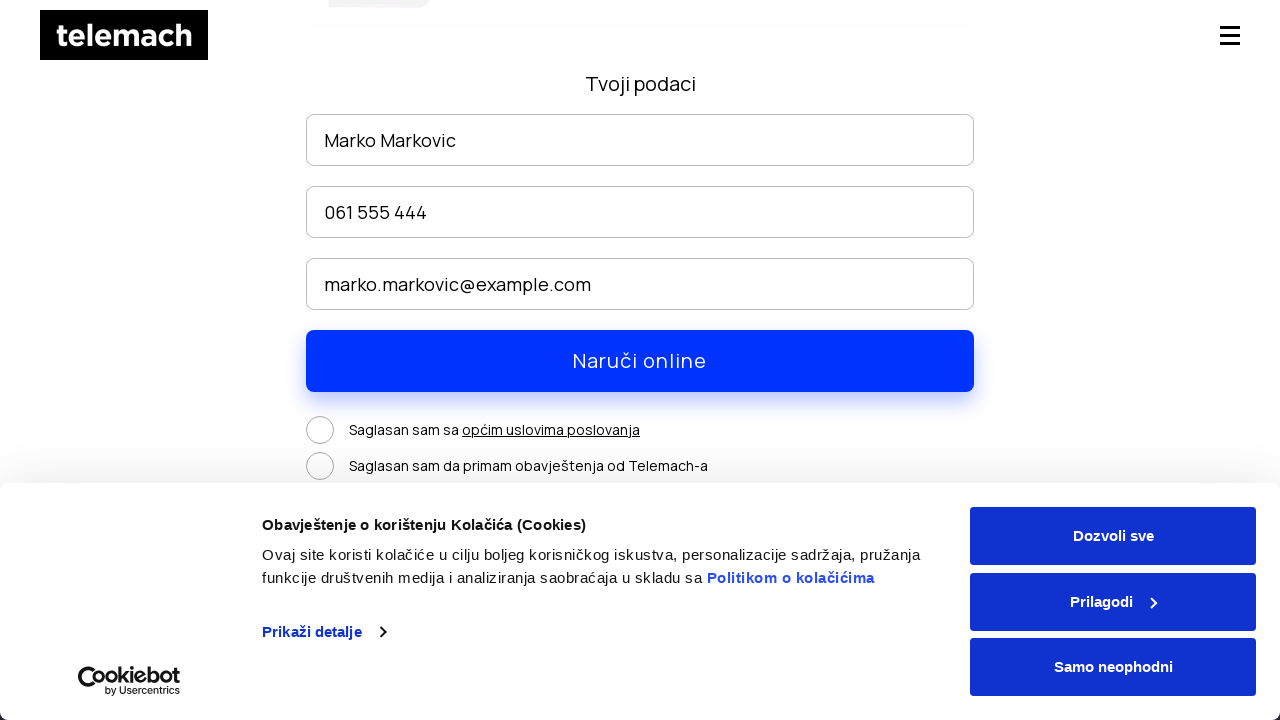

Clicked first consent checkbox at (320, 430) on #content > section > div > div.package-container > div.form-wrapper > form > div
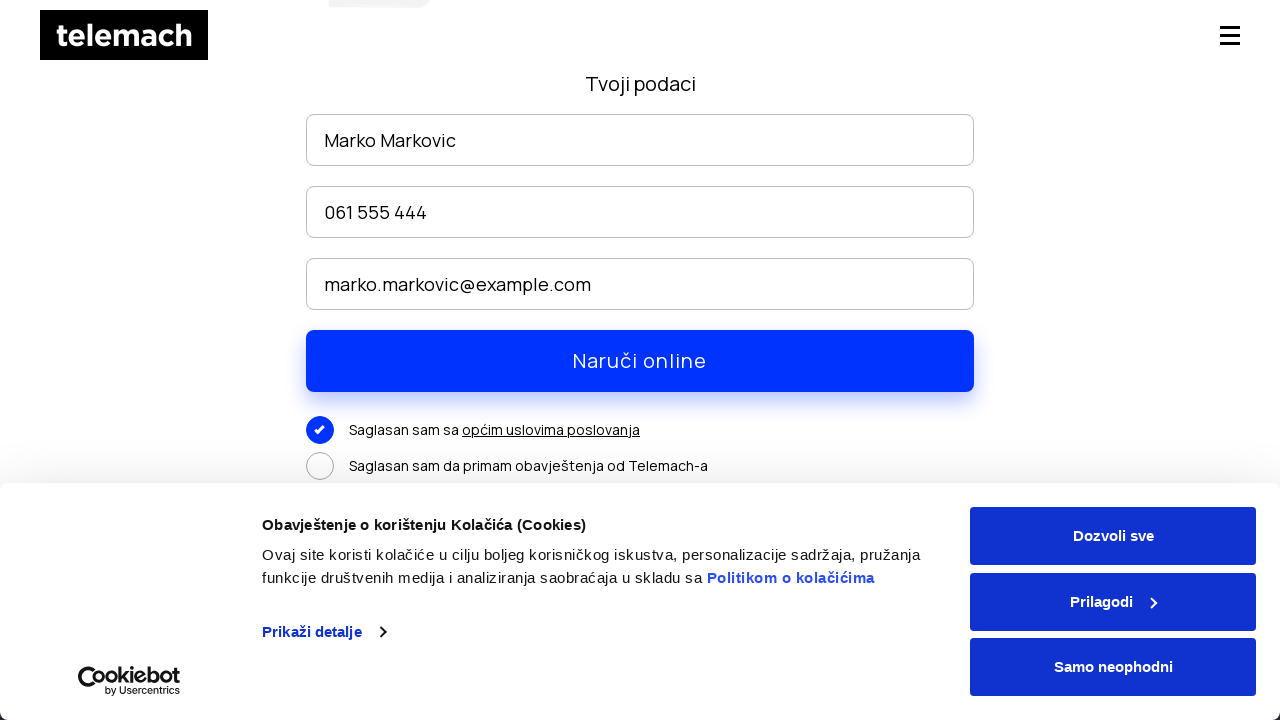

Clicked second consent checkbox at (320, 466) on #content > section > div > div.package-container > div.form-wrapper > form > div
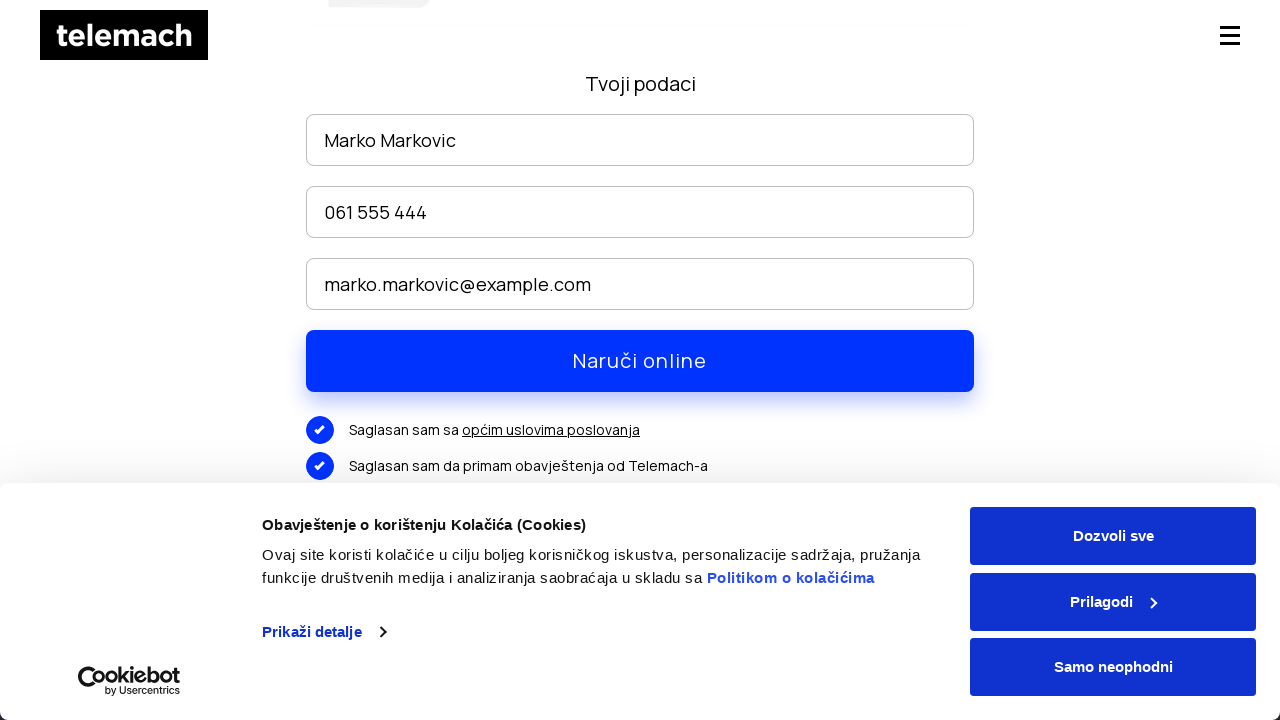

Clicked to read consent details at (551, 430) on #content > section > div > div.package-container > div.form-wrapper > form > div
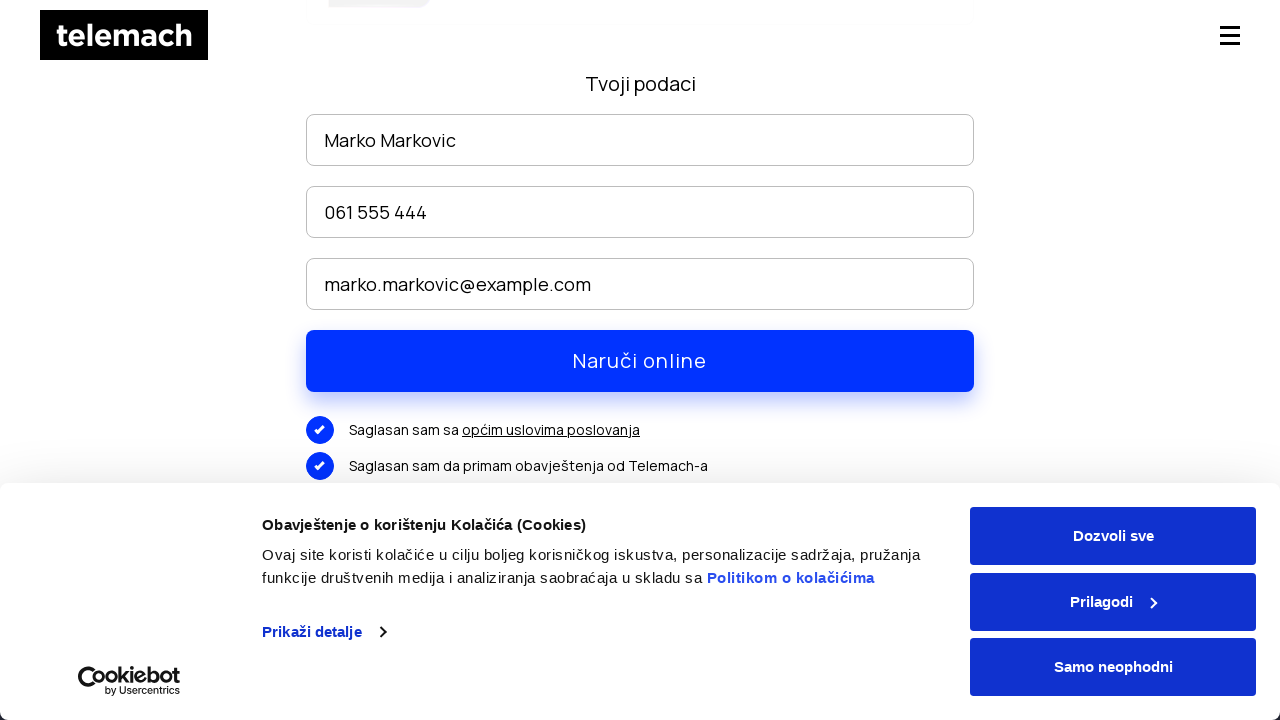

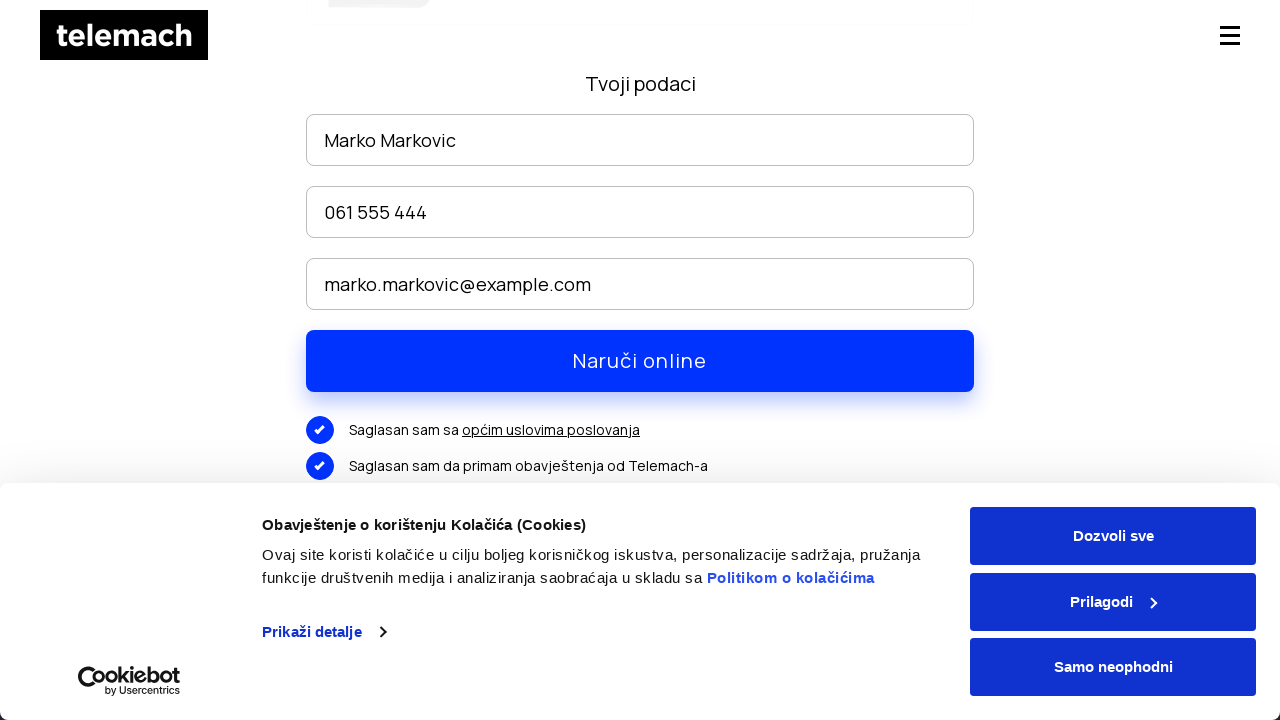